Tests autocomplete functionality by typing in a search field and selecting a specific country (India) from the dropdown suggestions

Starting URL: https://rahulshettyacademy.com/AutomationPractice/

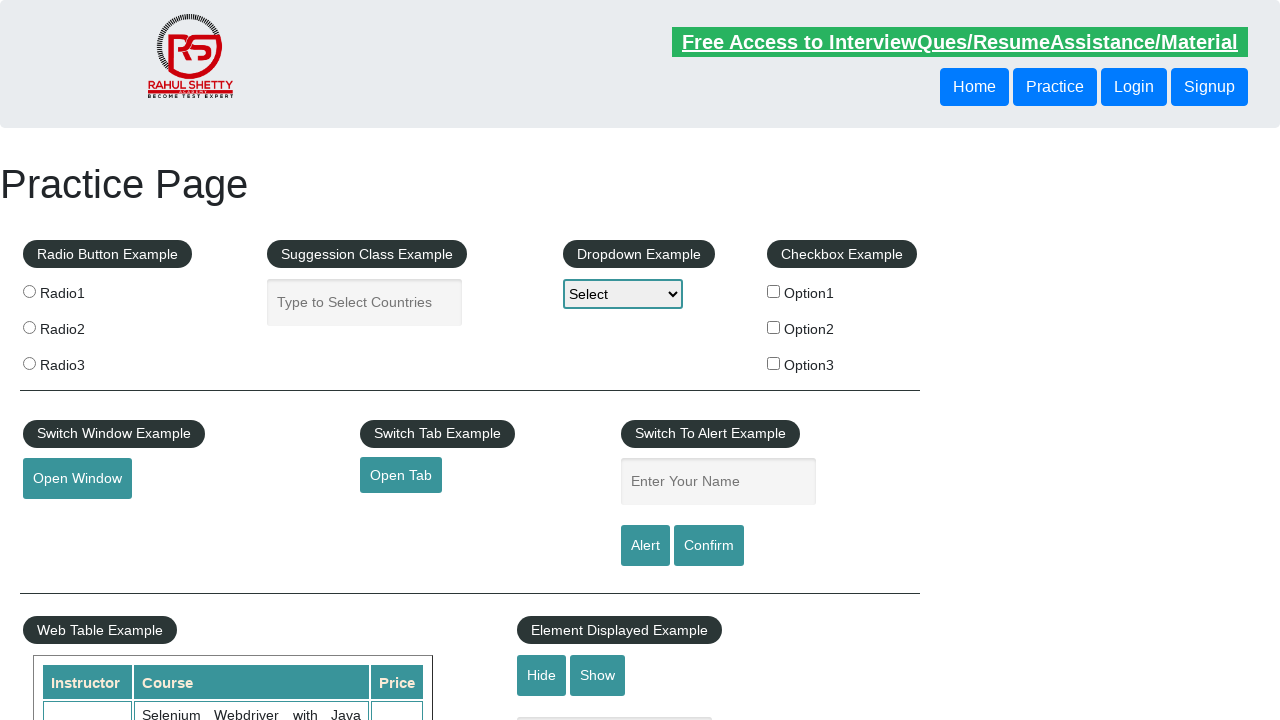

Typed 'in' into the autocomplete search field on .inputs.ui-autocomplete-input
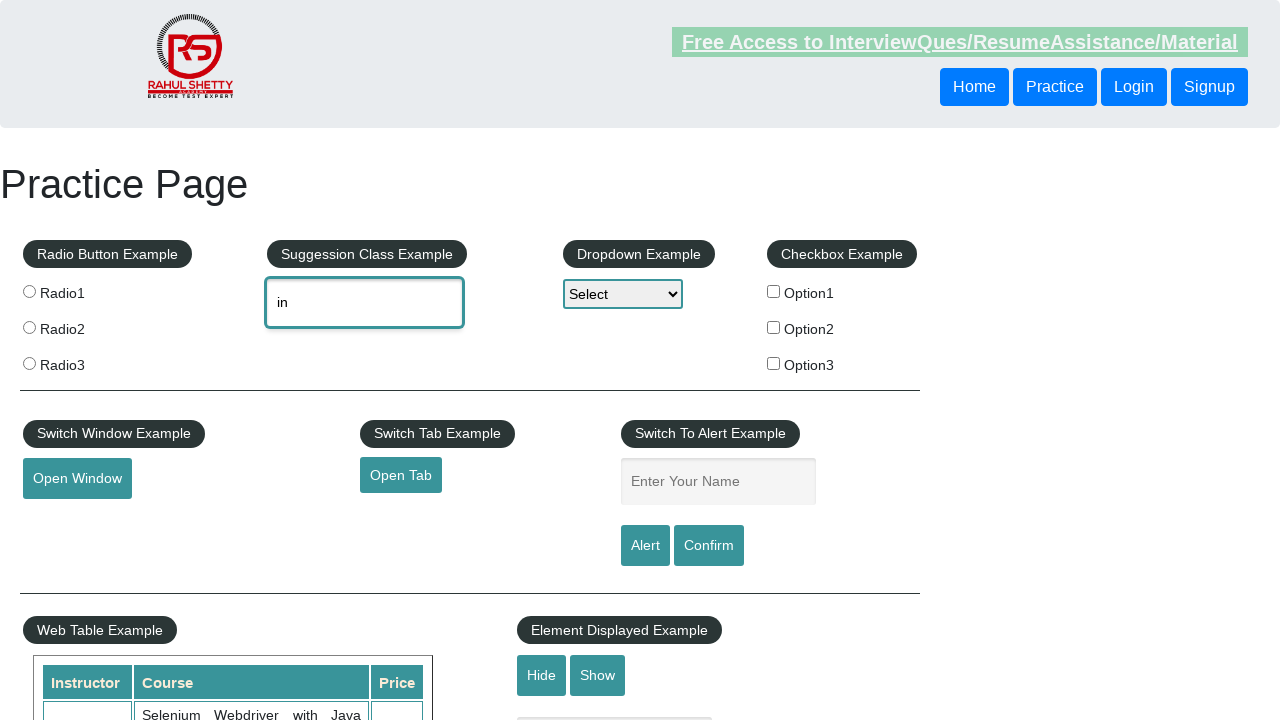

Autocomplete dropdown appeared with suggestions
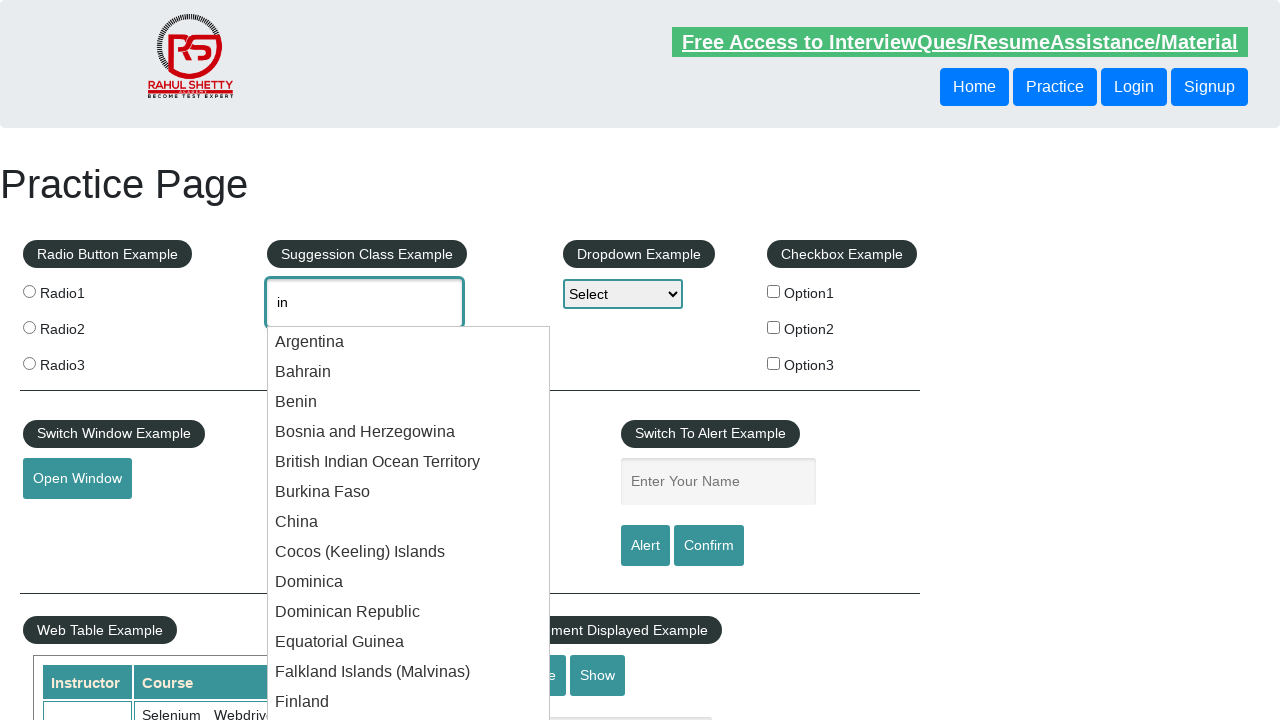

Retrieved all country options from the dropdown
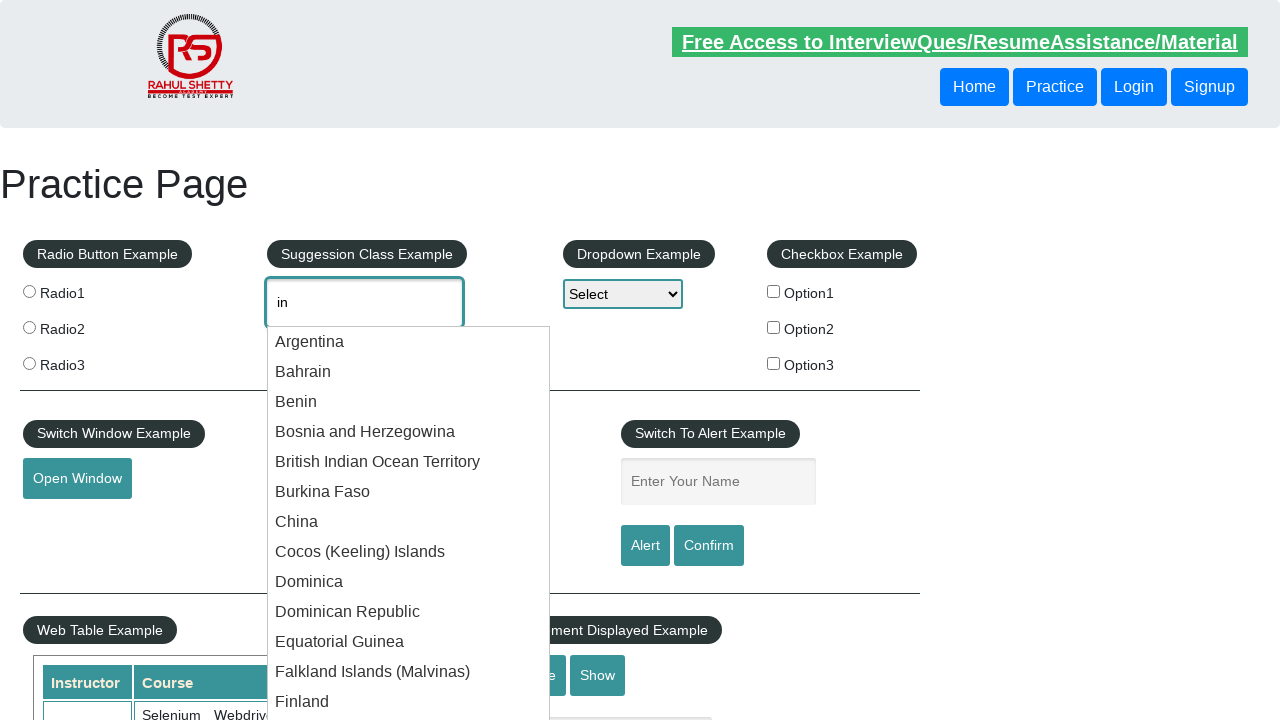

Selected 'India' from the autocomplete dropdown at (409, 361) on #ui-id-1 .ui-menu-item >> nth=15
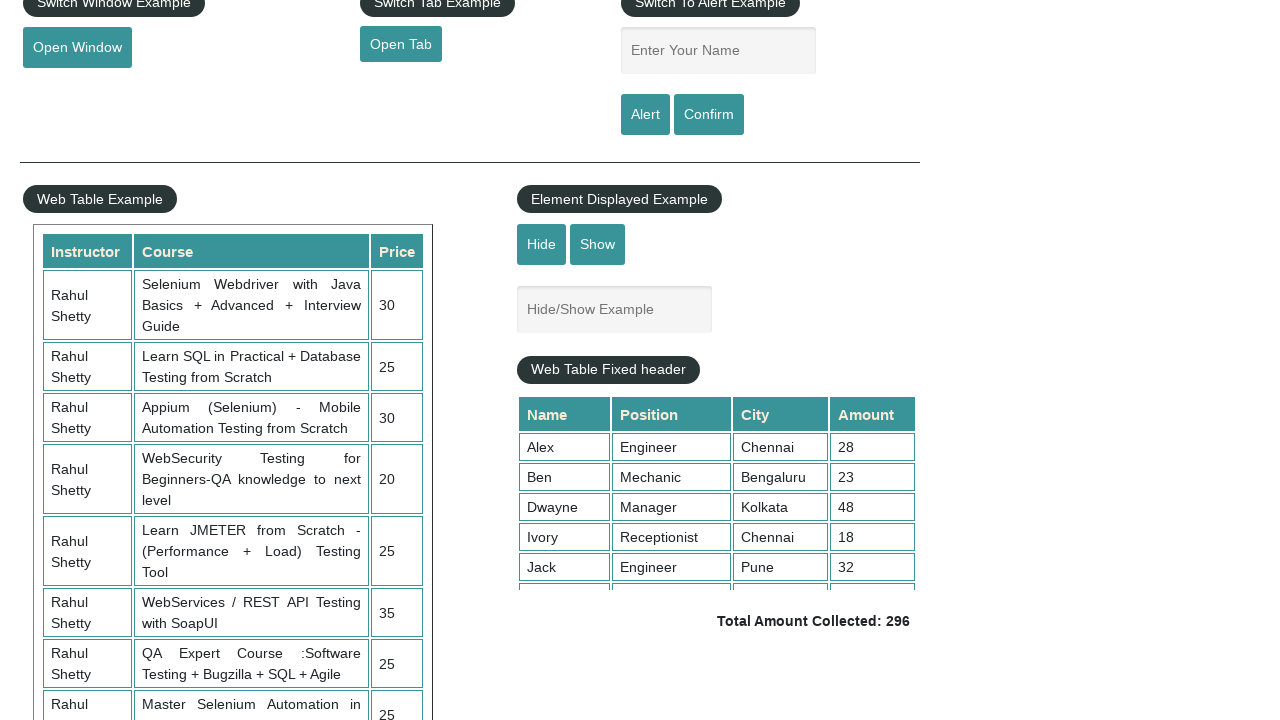

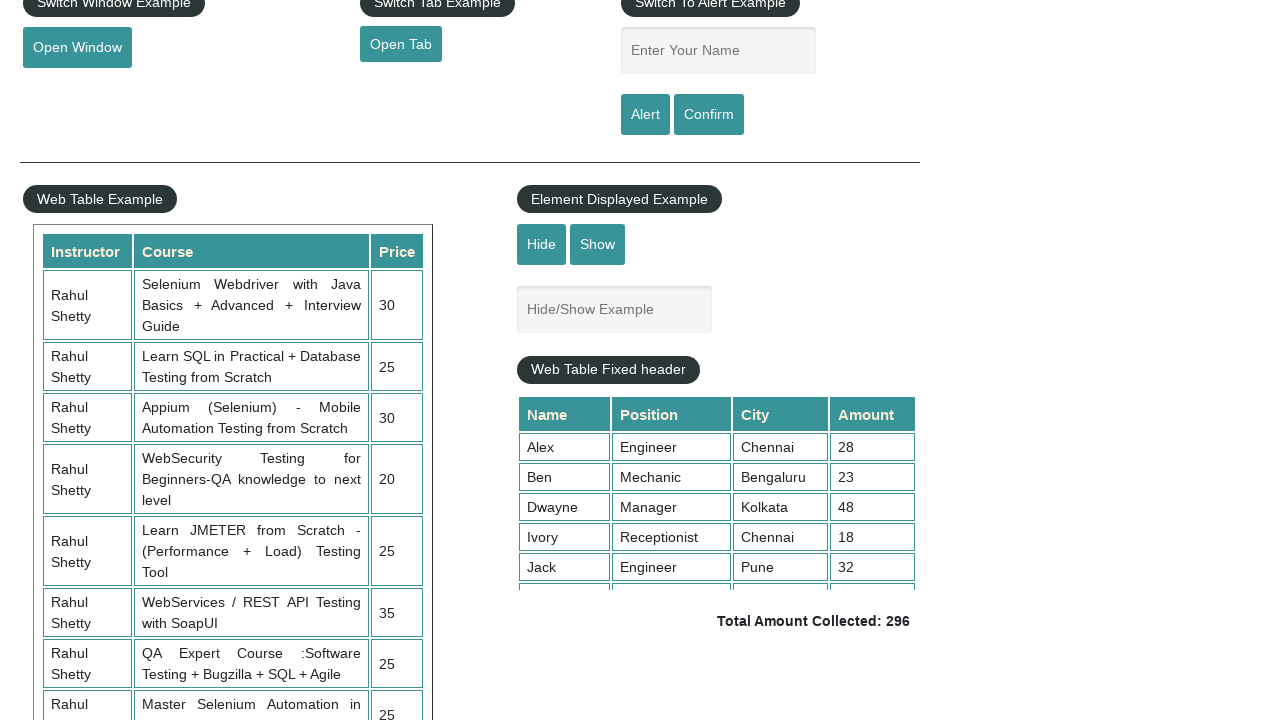